Tests flight booking workflow by selecting departure and destination cities, choosing a specific flight based on price, and completing the purchase

Starting URL: https://blazedemo.com/

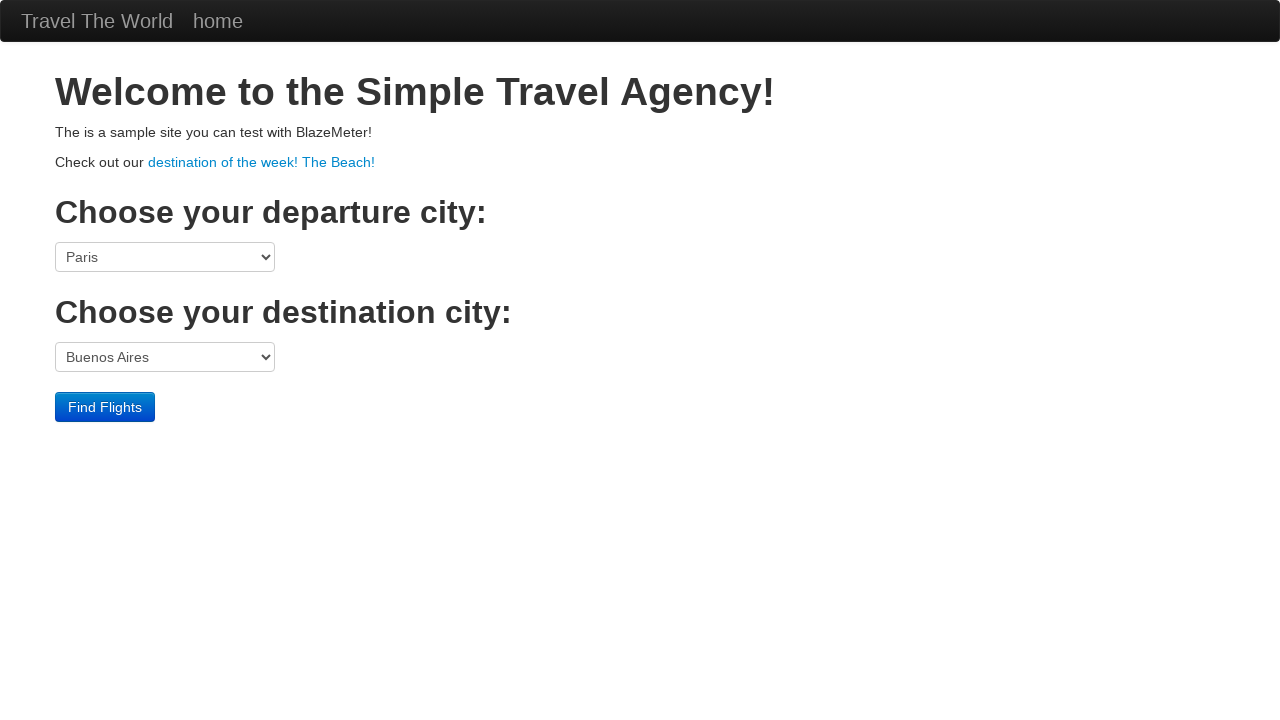

Selected departure city: Mexico City on select[name='fromPort']
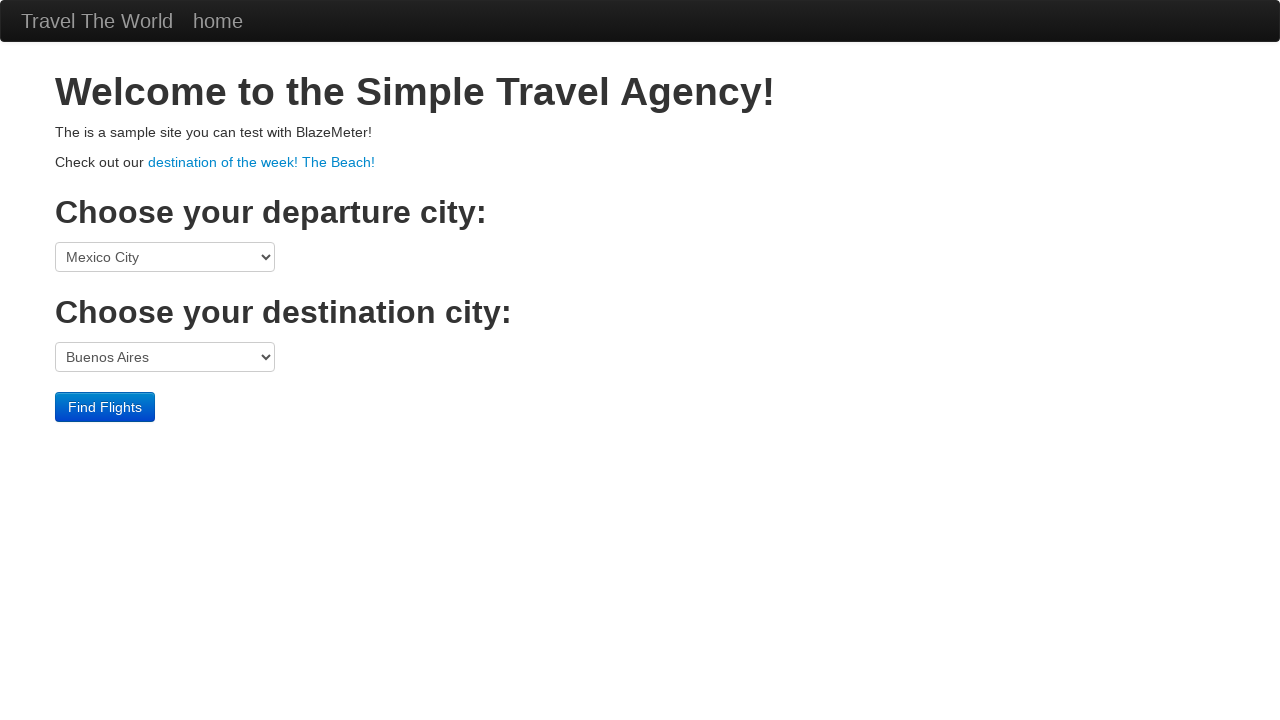

Selected destination city: New York on select[name='toPort']
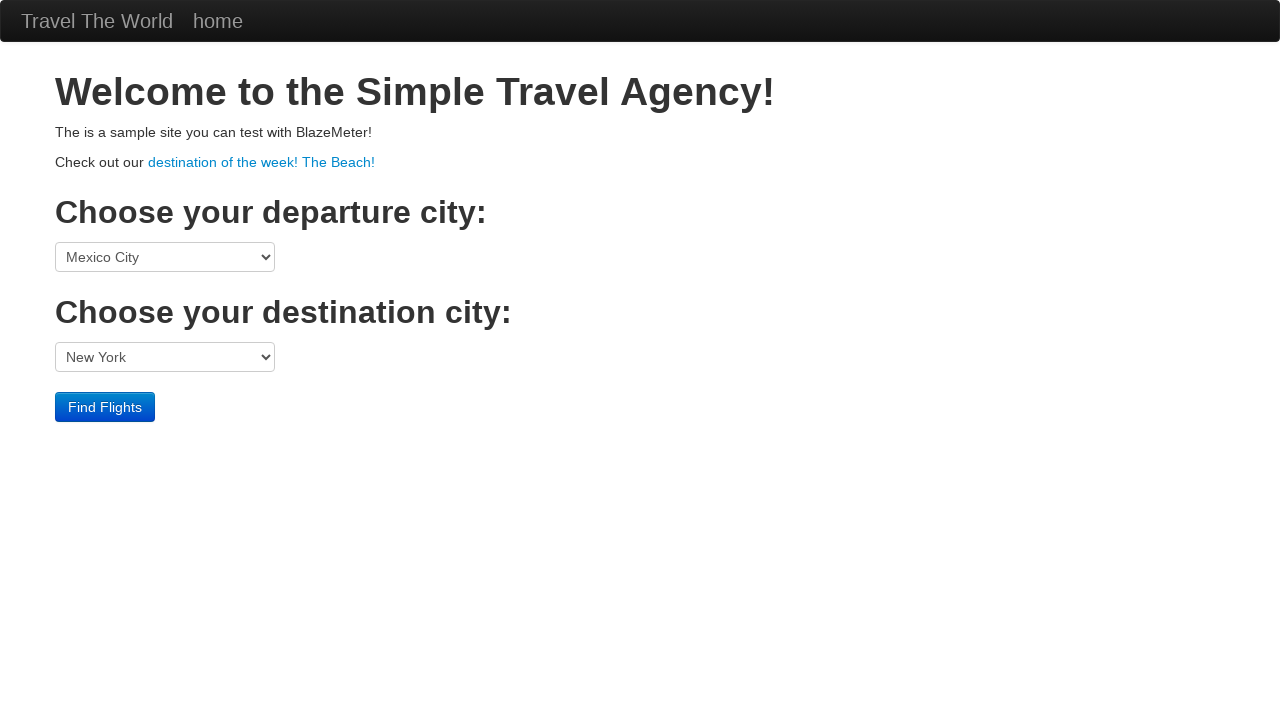

Clicked Find Flights button at (105, 407) on input[type='submit']
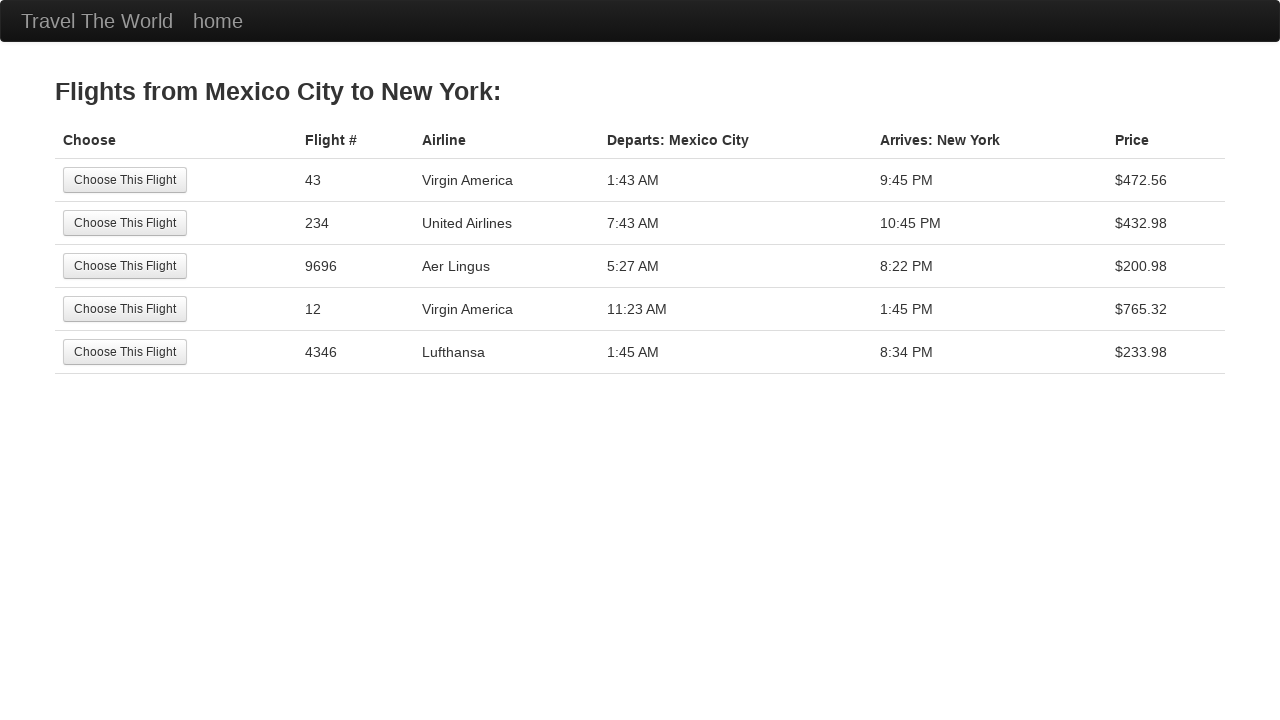

Flight results table loaded
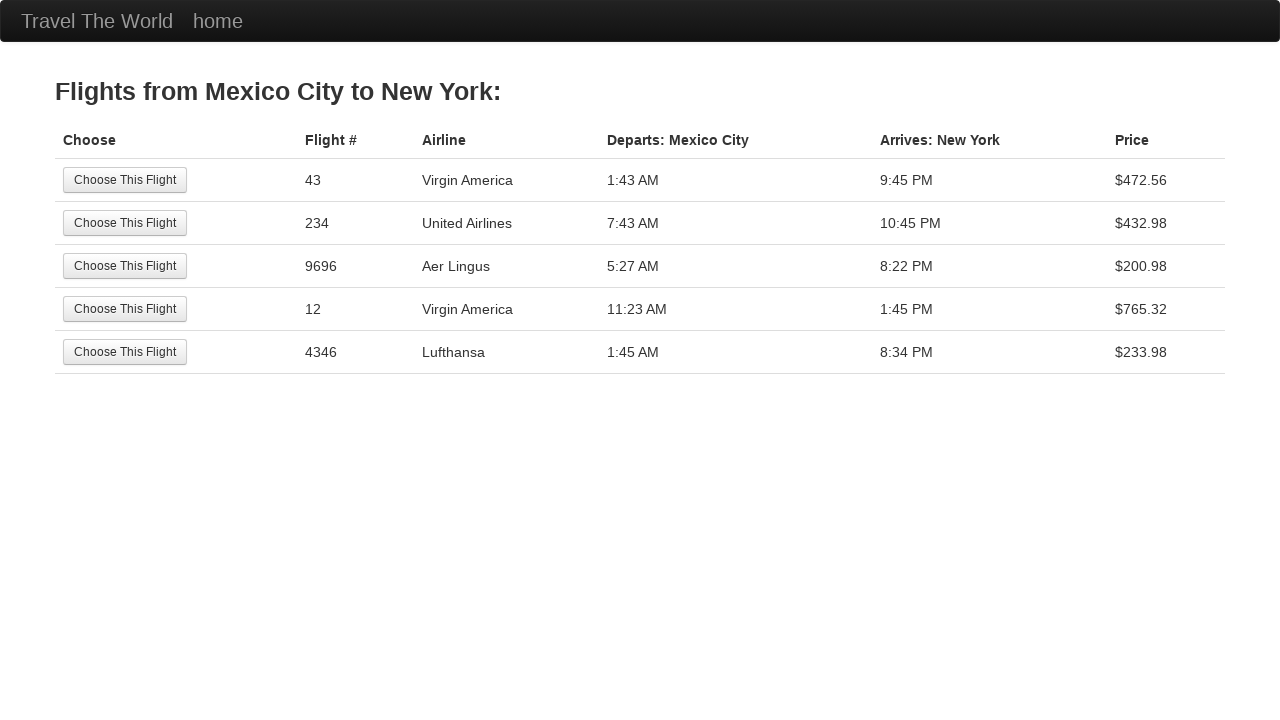

Selected flight with price $200.98 at (125, 266) on //table[@class='table']//tr[3]//td[1]//input
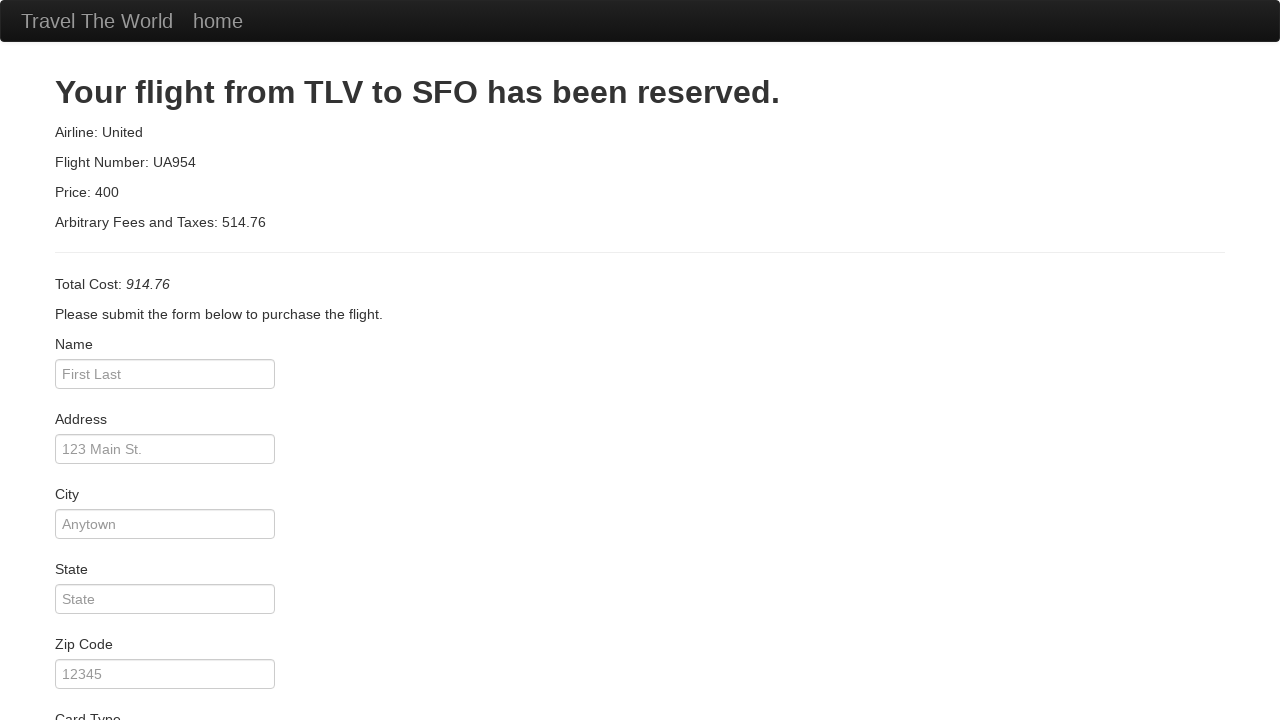

Clicked Purchase Flight button at (118, 685) on input[type='submit']
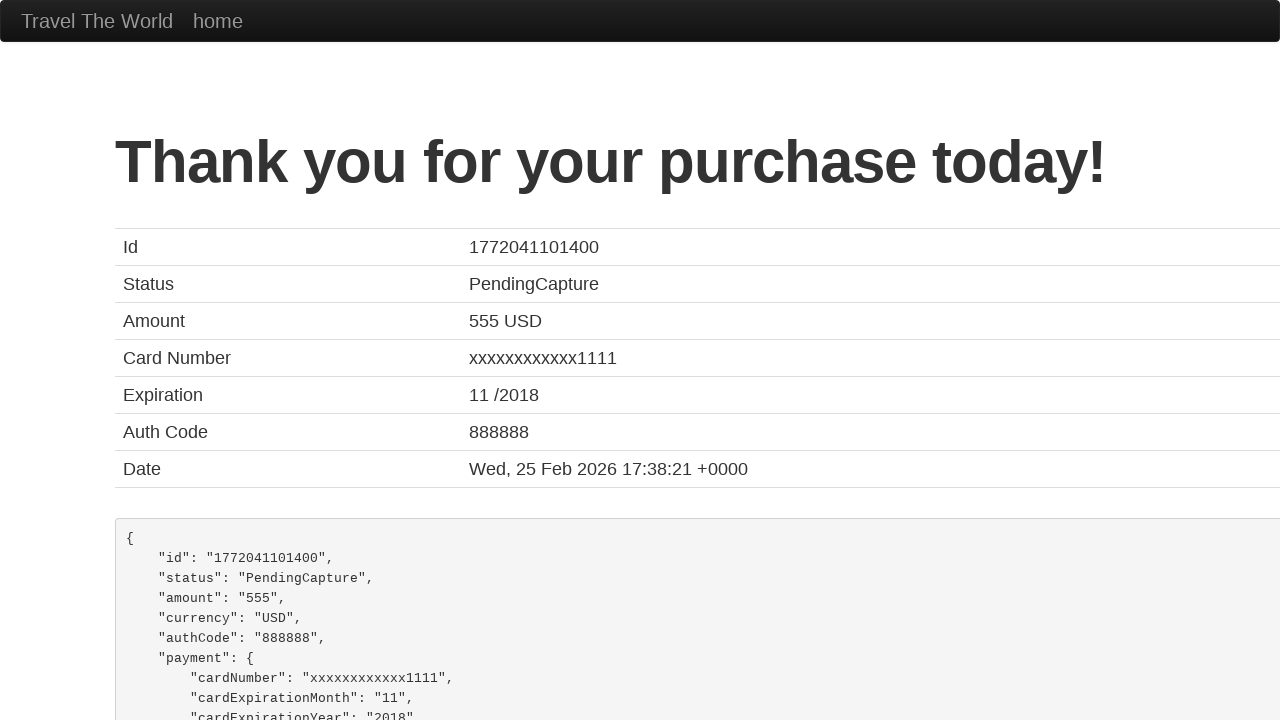

Purchase confirmation page displayed with success message
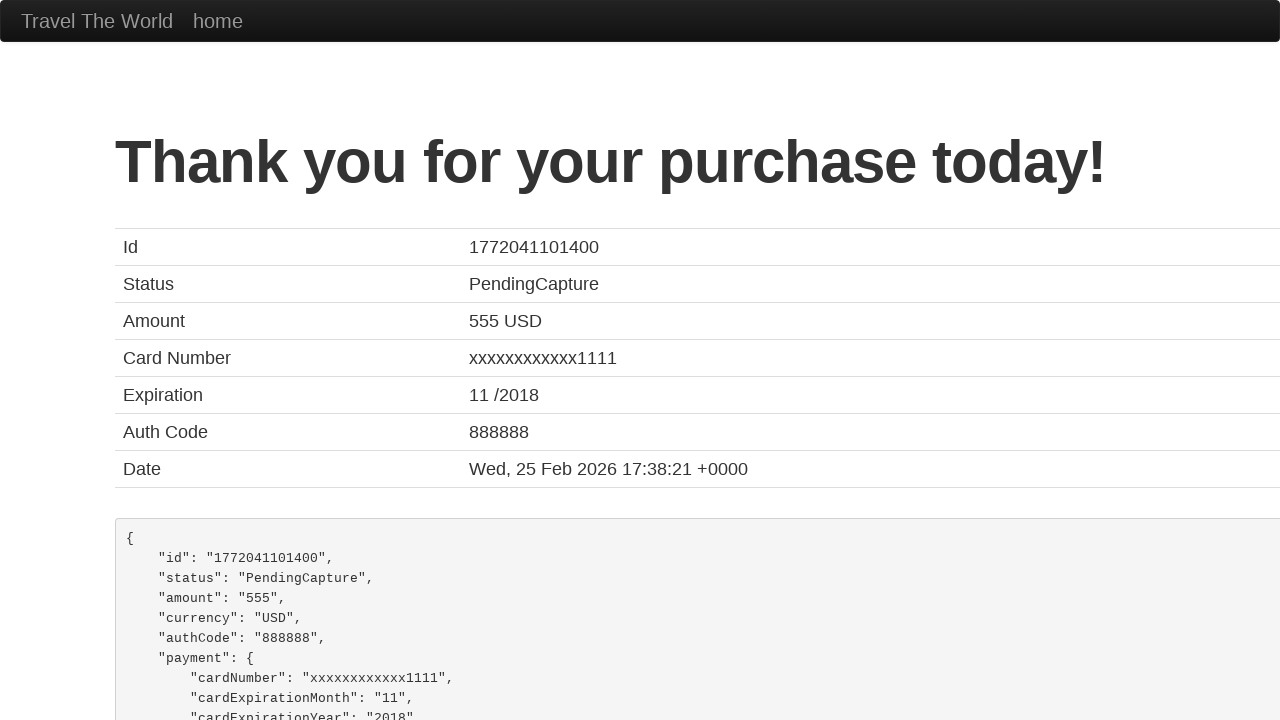

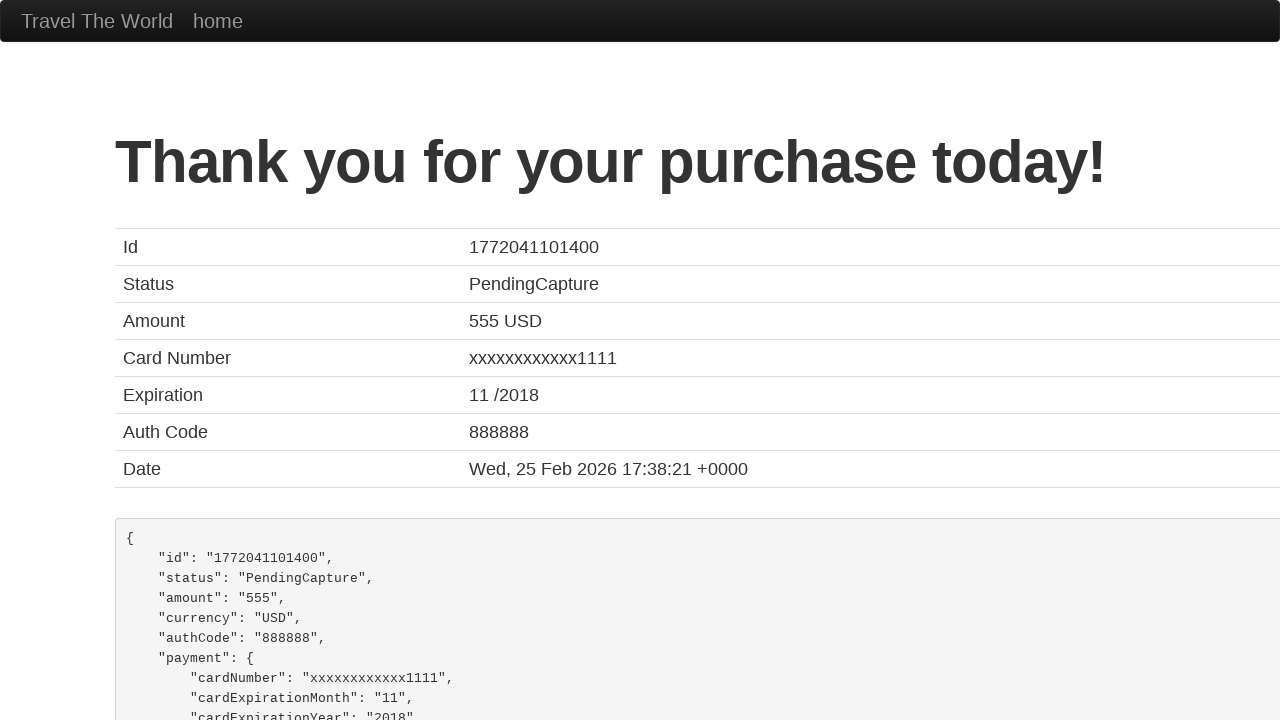